Tests waiting for an element to become invisible before clicking another alert button

Starting URL: http://omayo.blogspot.com/

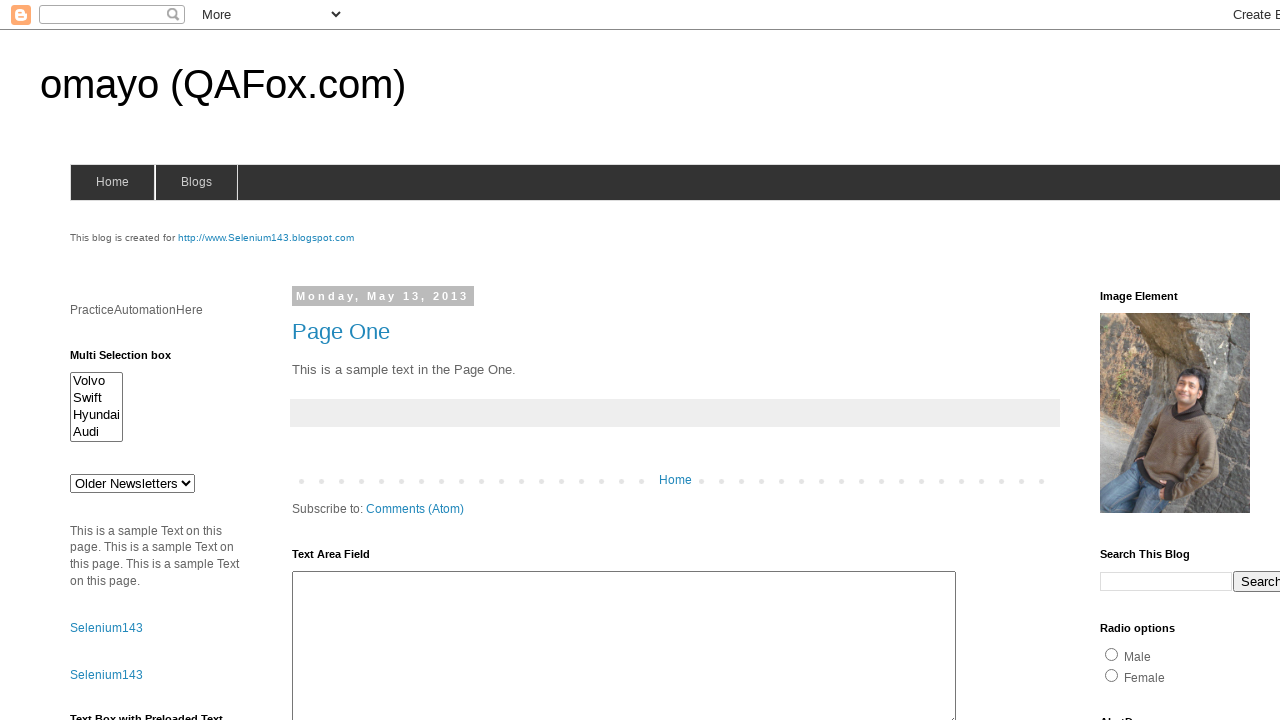

Waited for #deletesuccess element to become invisible
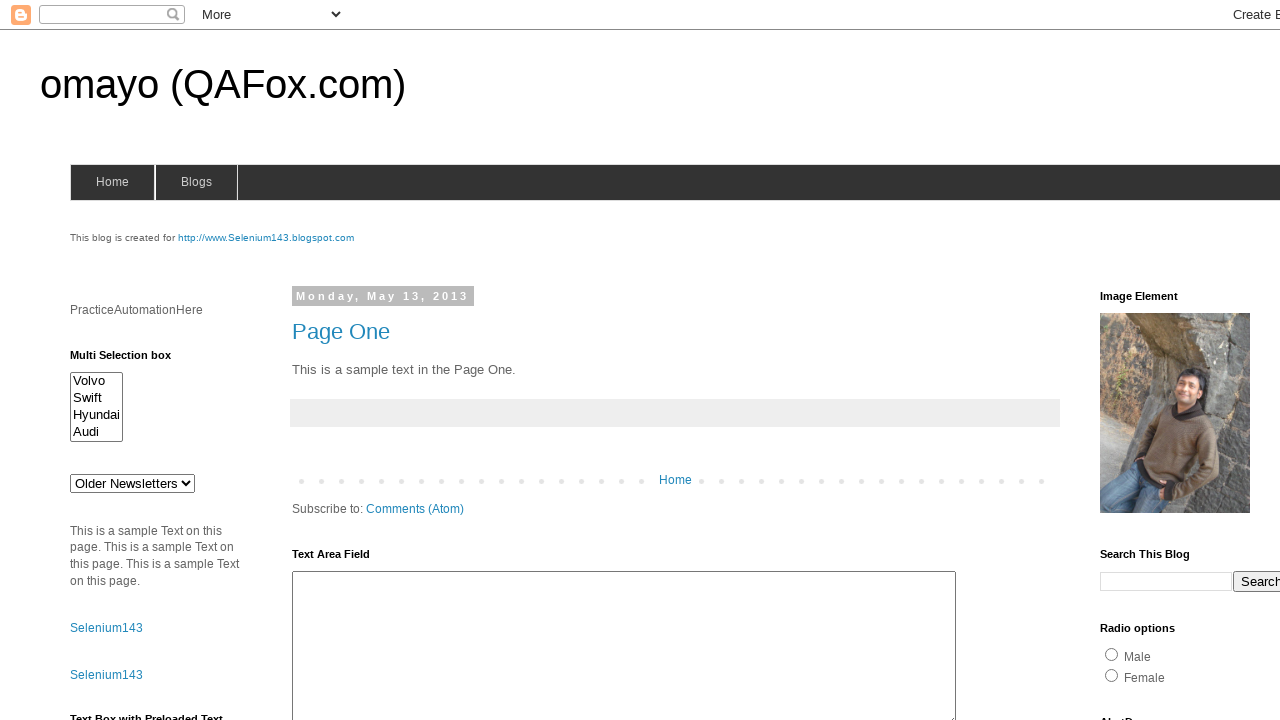

Clicked alert button #alert2 at (155, 361) on #alert2
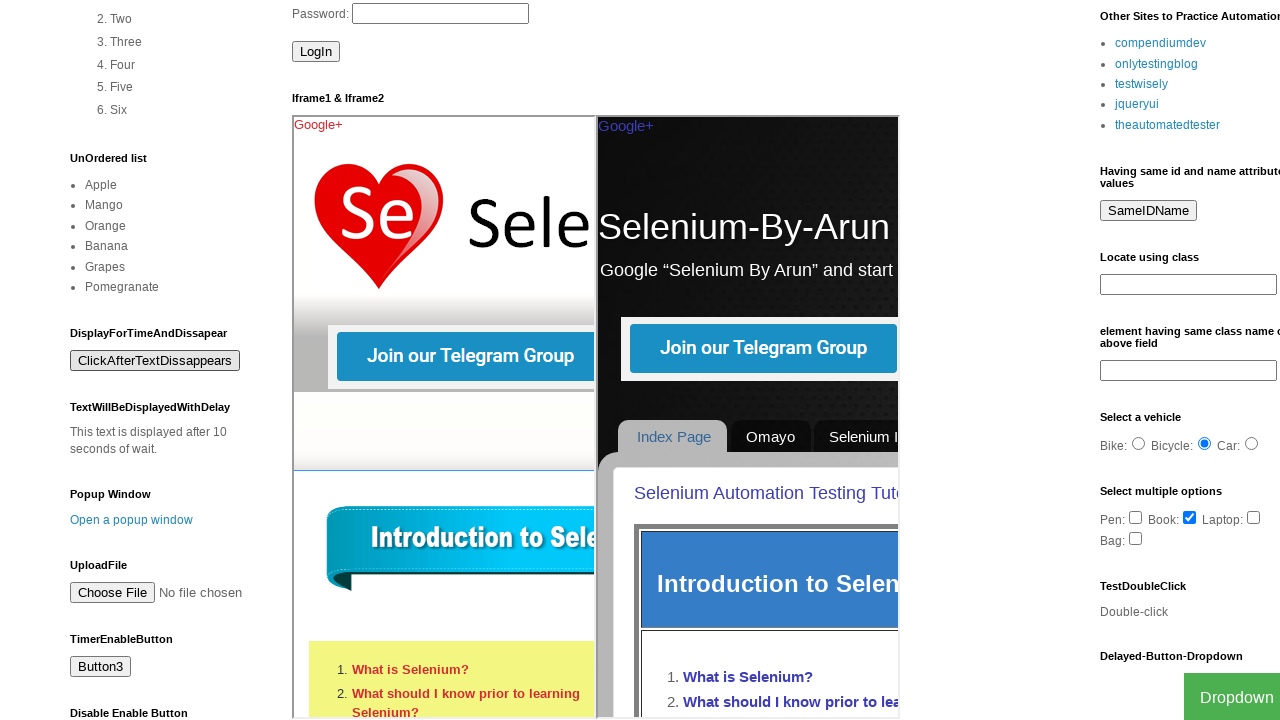

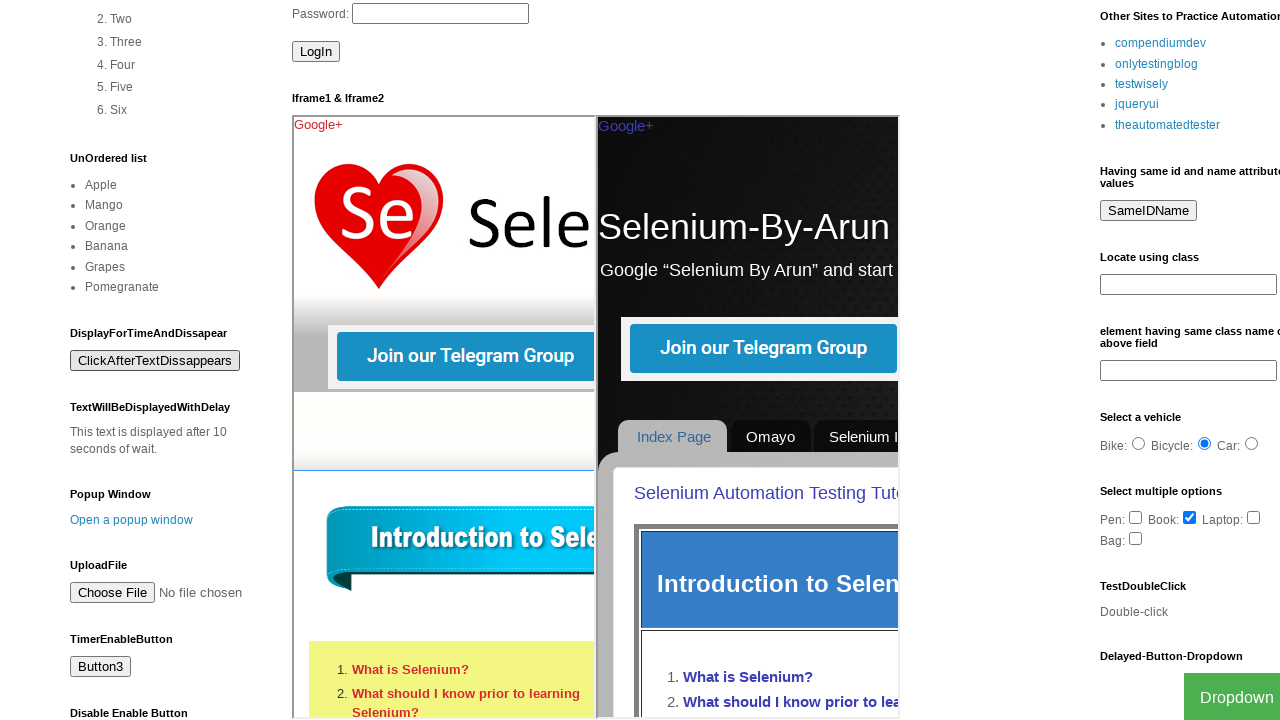